Tests window handling by clicking a link that opens a new window, verifying content in both windows, and switching between them

Starting URL: https://the-internet.herokuapp.com/windows

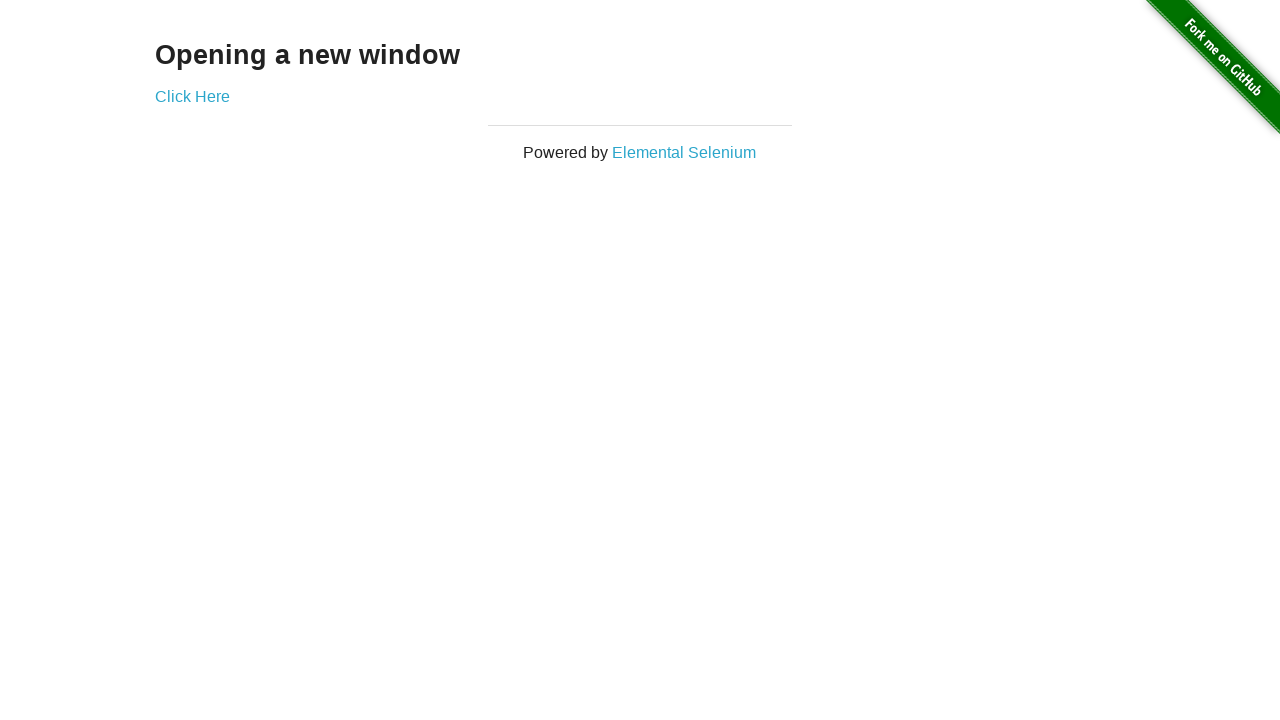

Verified initial page text displays 'Opening a new window'
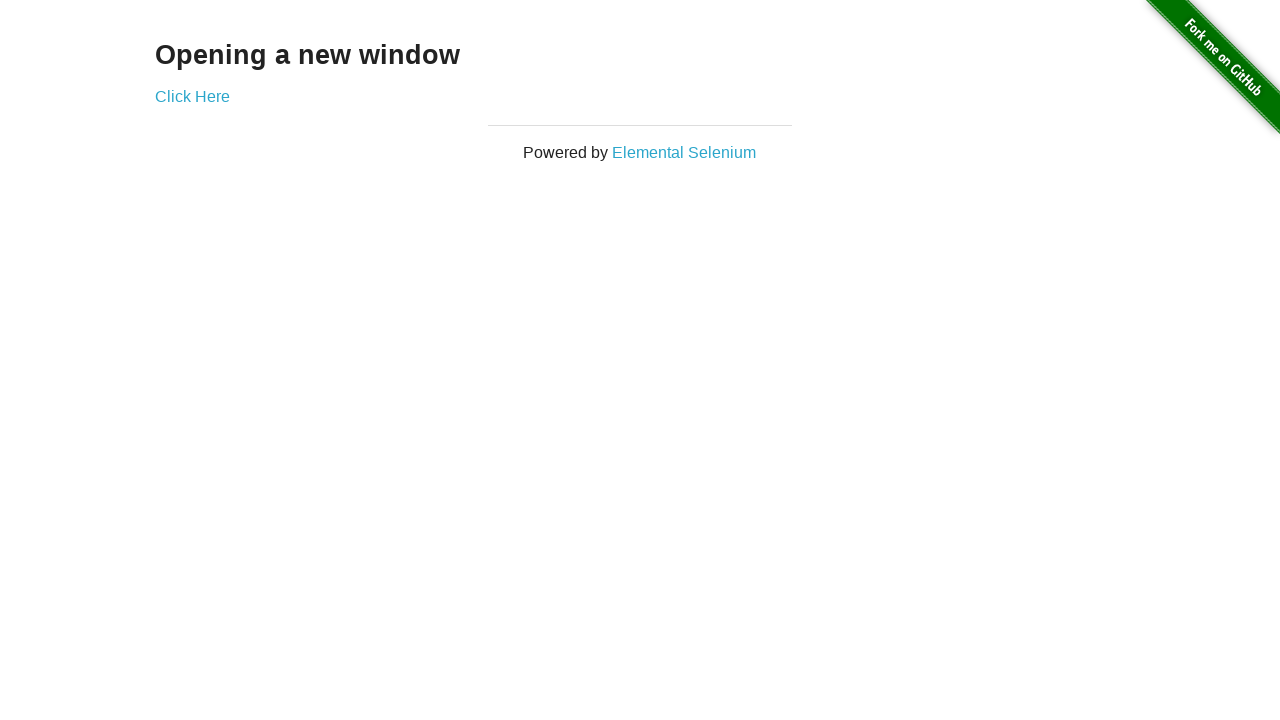

Verified initial page title is 'The Internet'
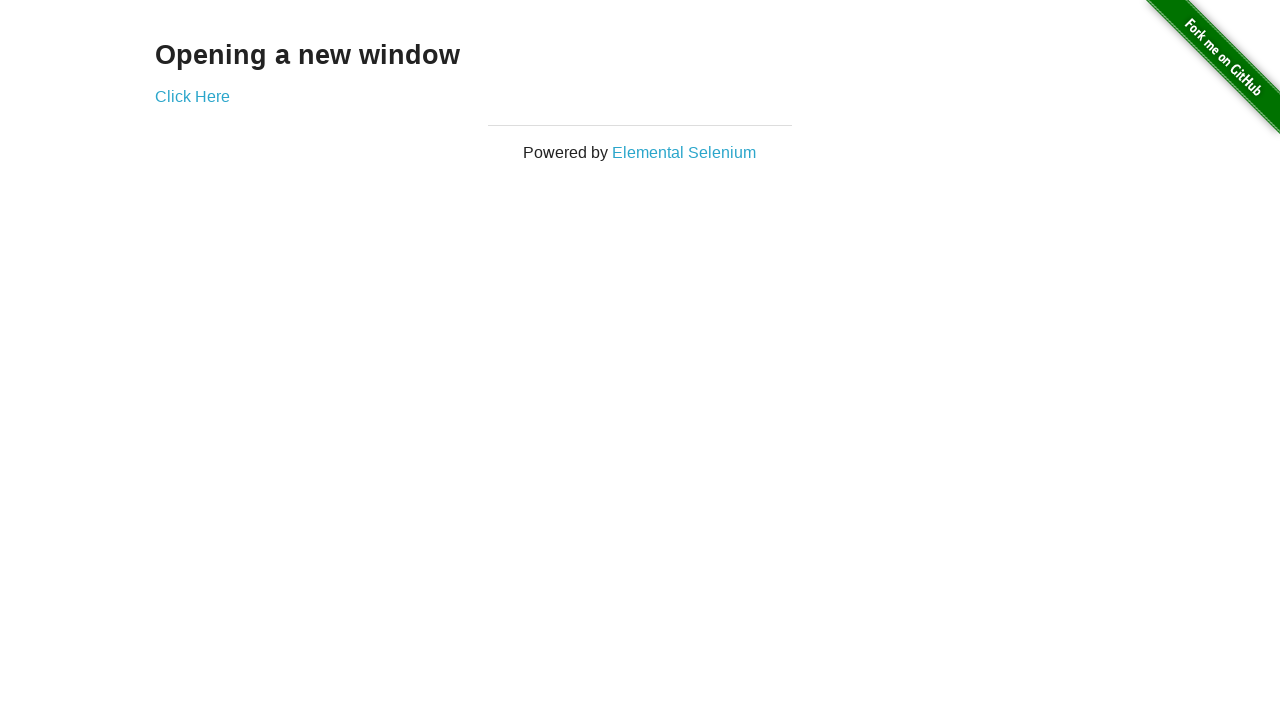

Clicked 'Click Here' link to open new window at (192, 96) on text=Click Here
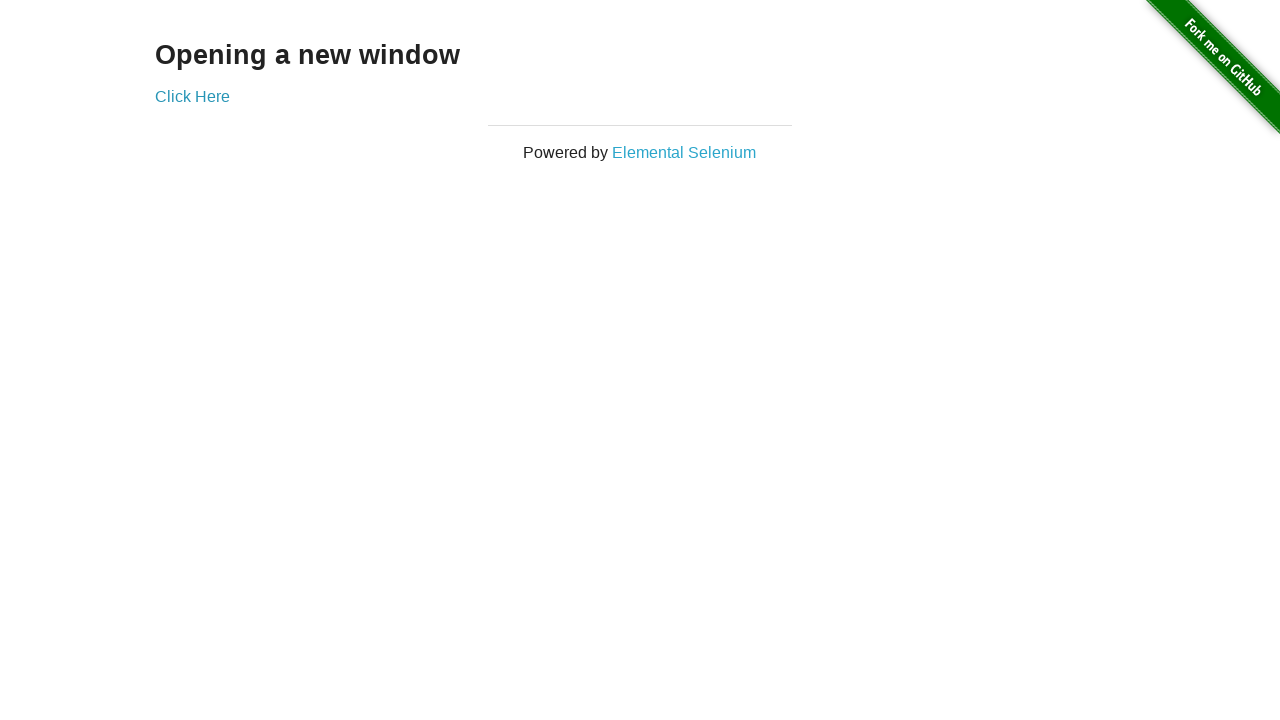

New window popup opened and captured
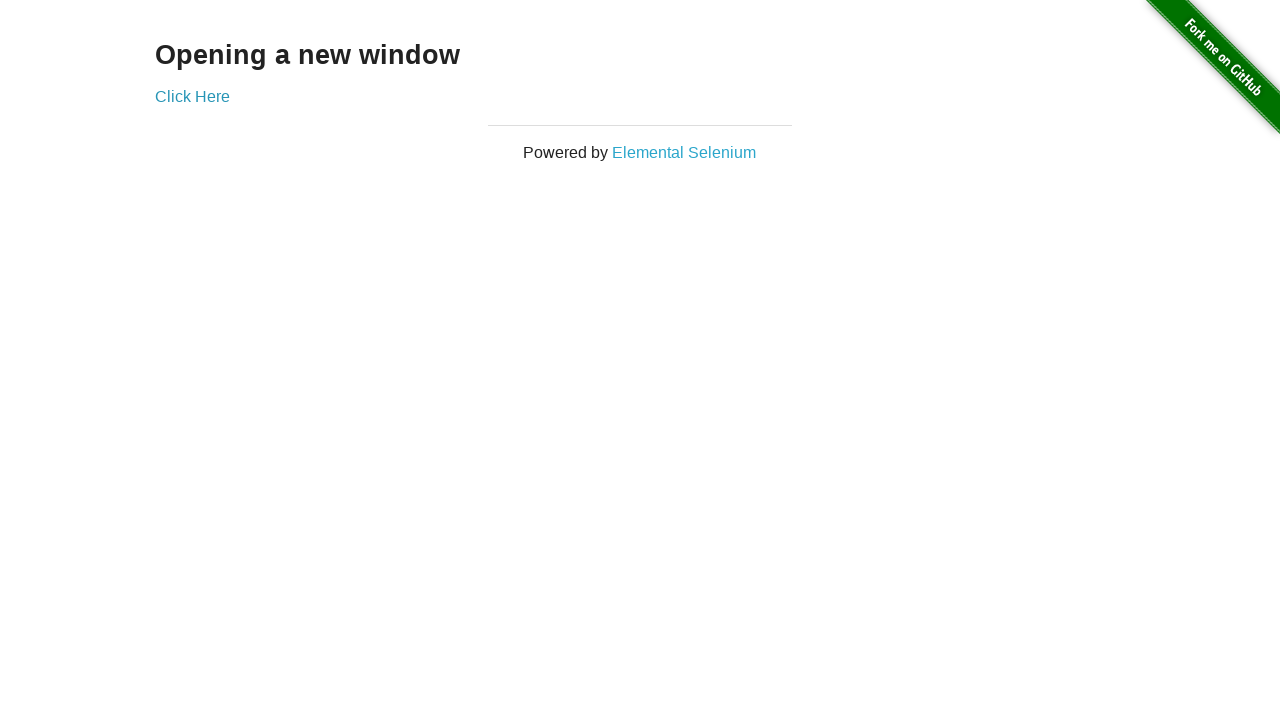

Verified new window title is 'New Window'
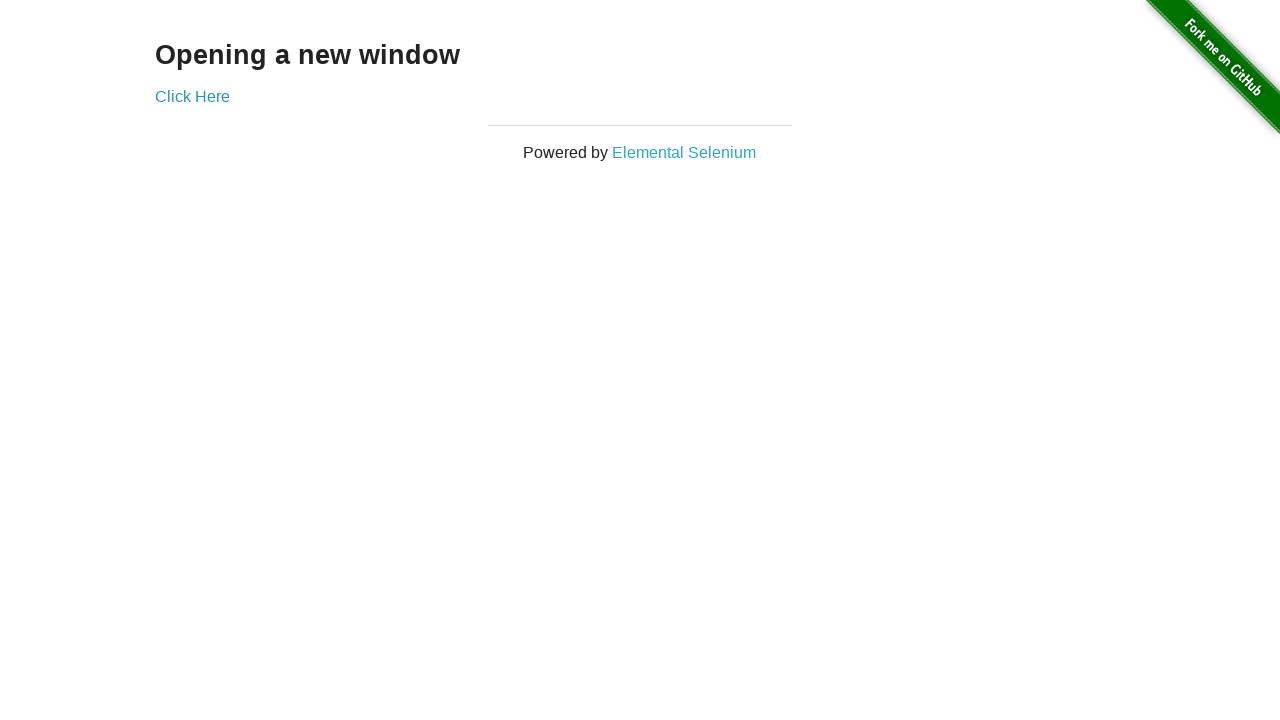

Verified new window contains 'New Window' in heading
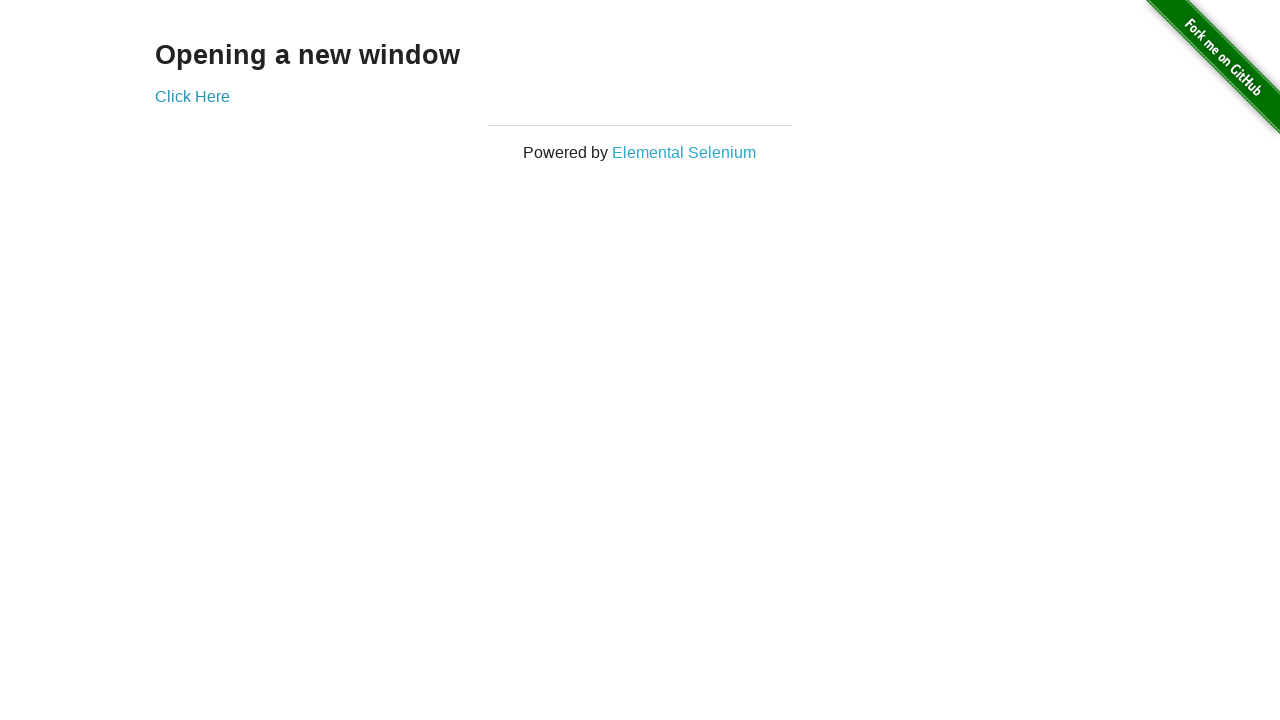

Verified original page title is still 'The Internet'
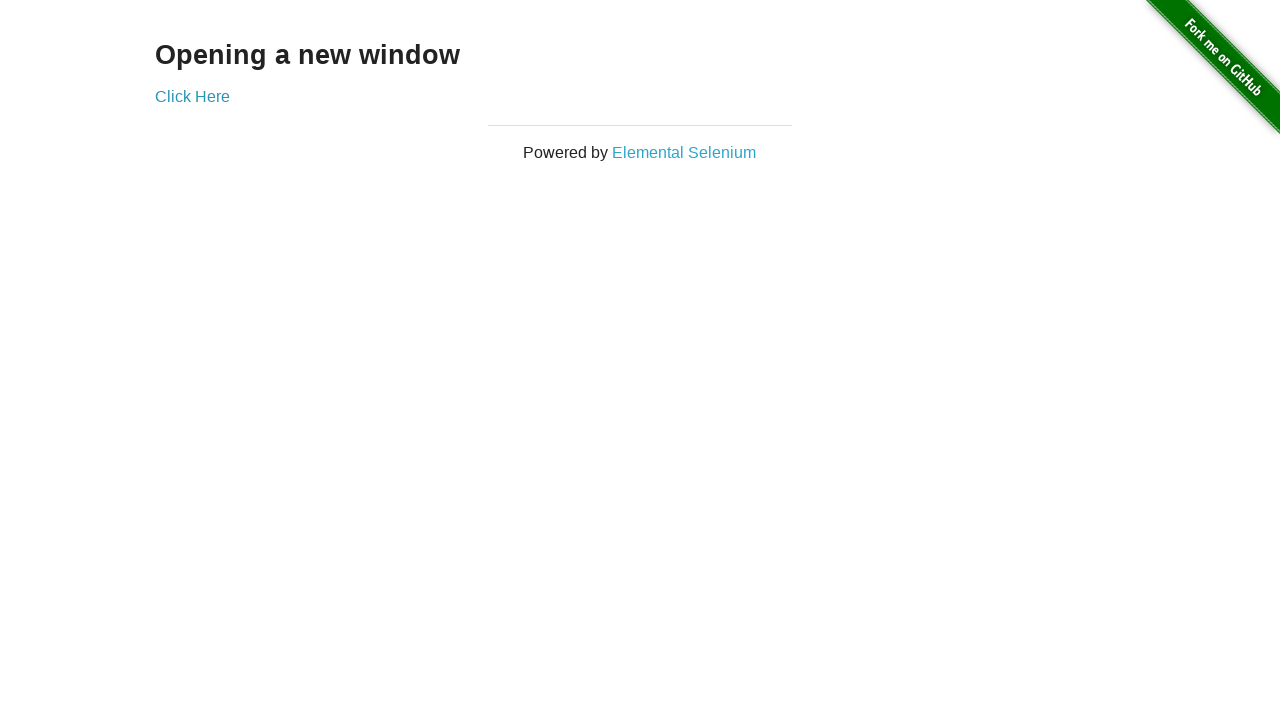

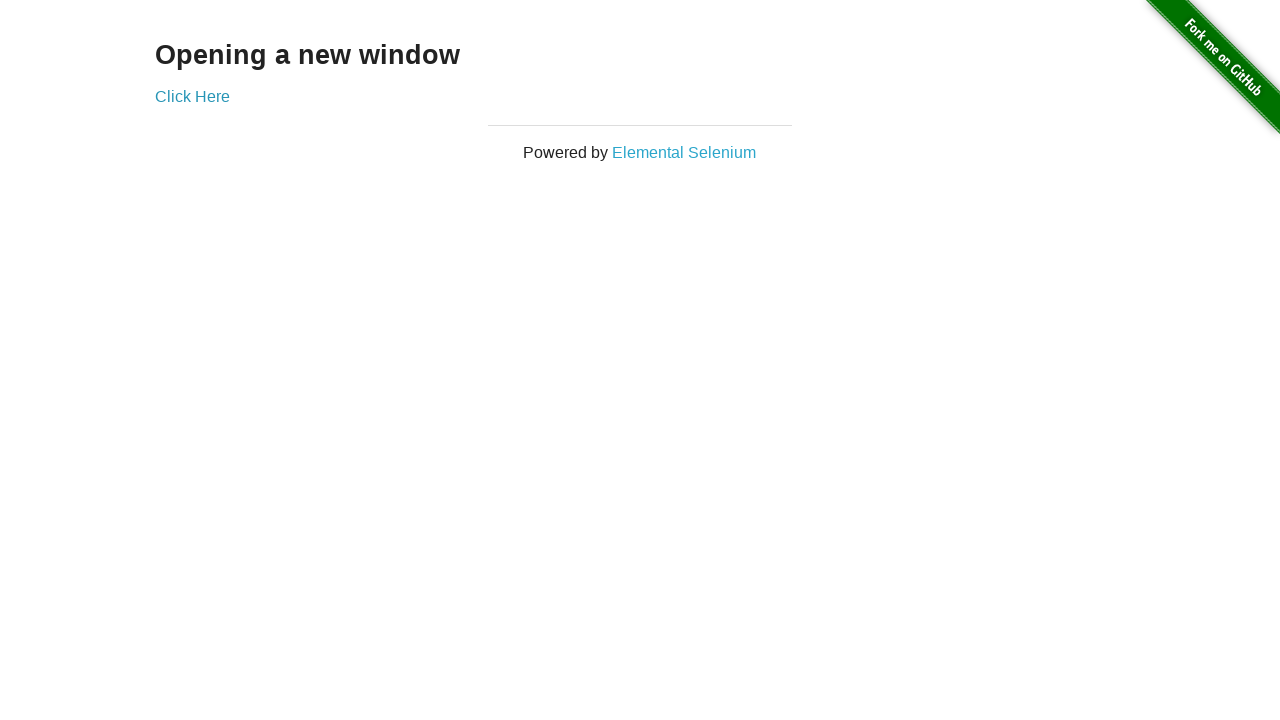